Tests manual drag and drop using low-level mouse events including move, down, and up to simulate dragging an element

Starting URL: https://jqueryui.com/droppable/

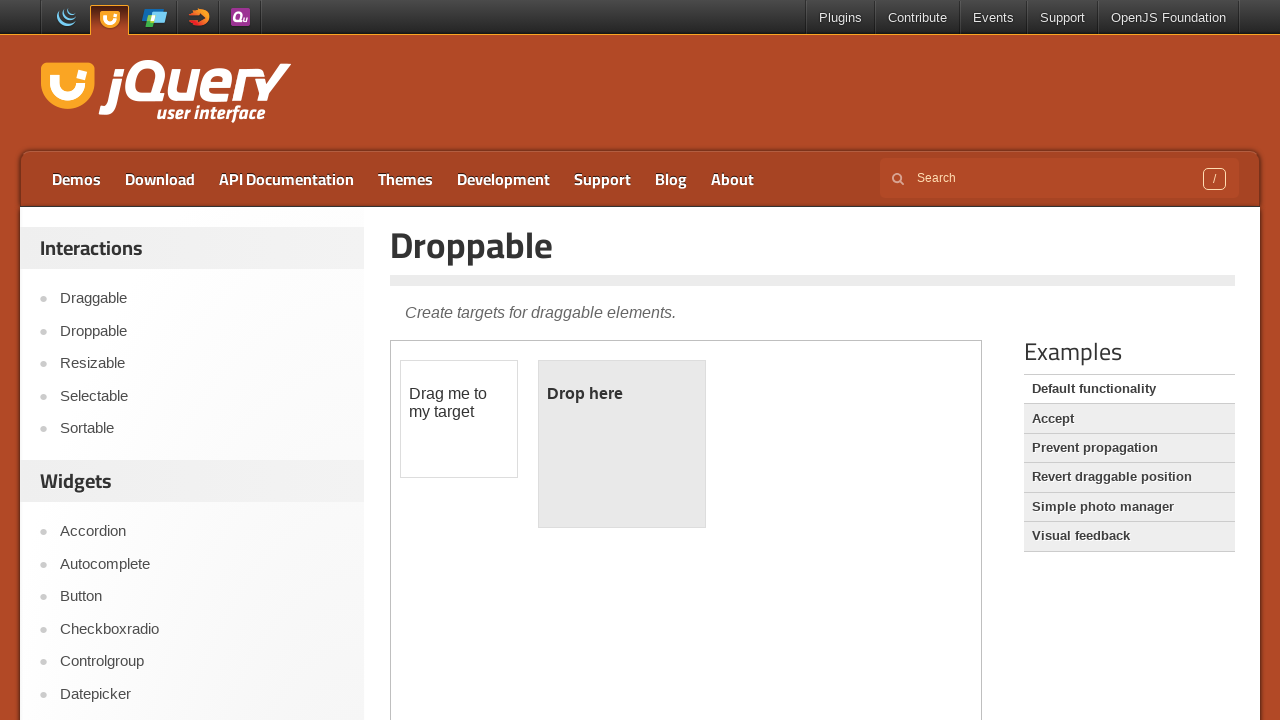

Located iframe containing drag-and-drop elements
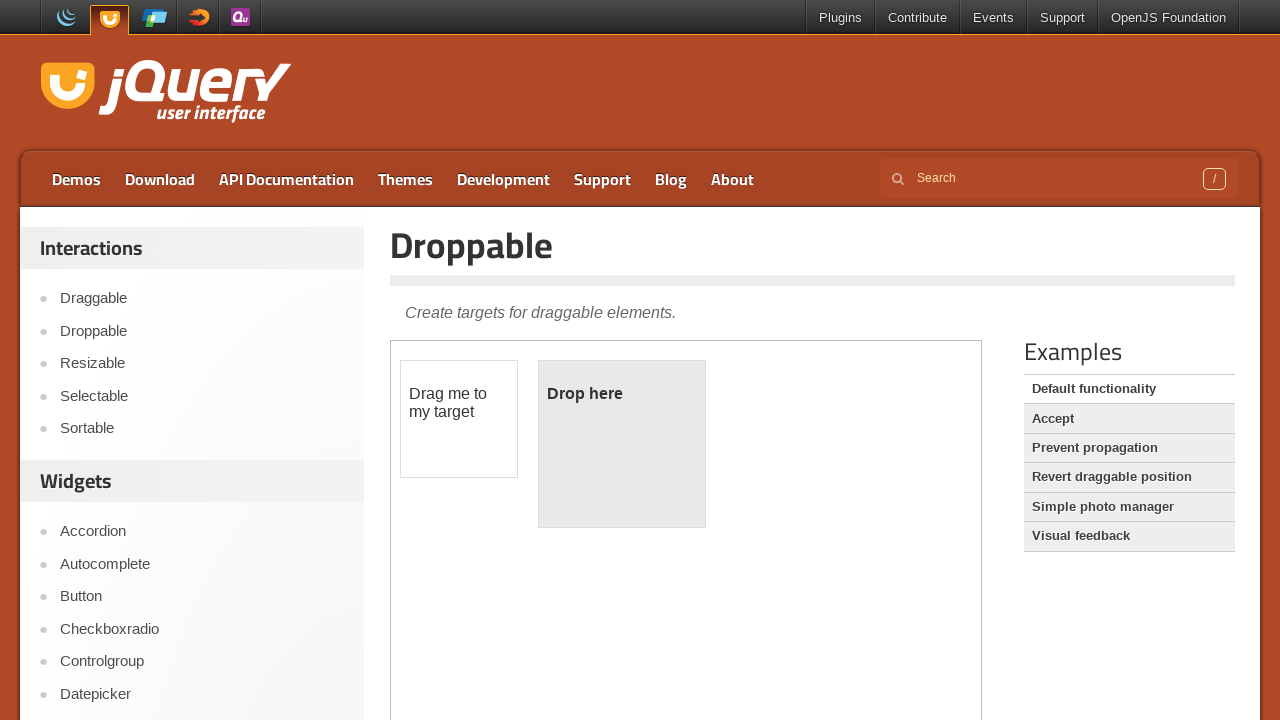

Located draggable element
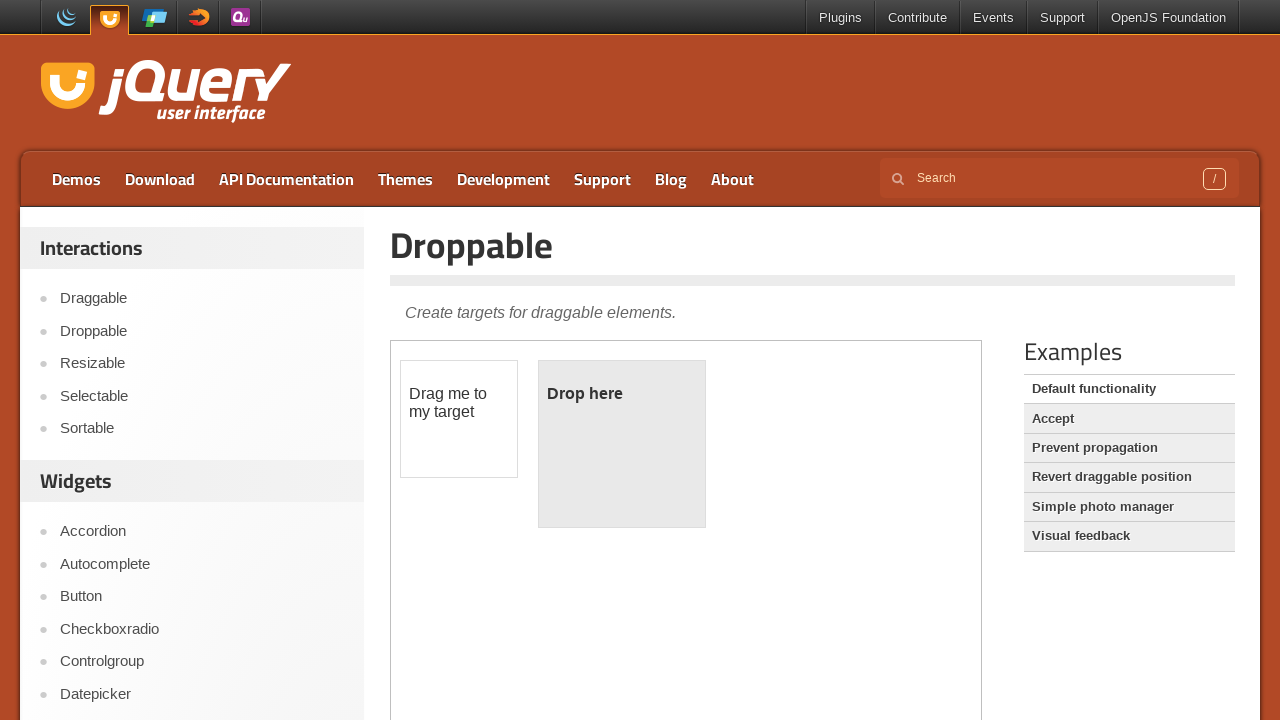

Located droppable element
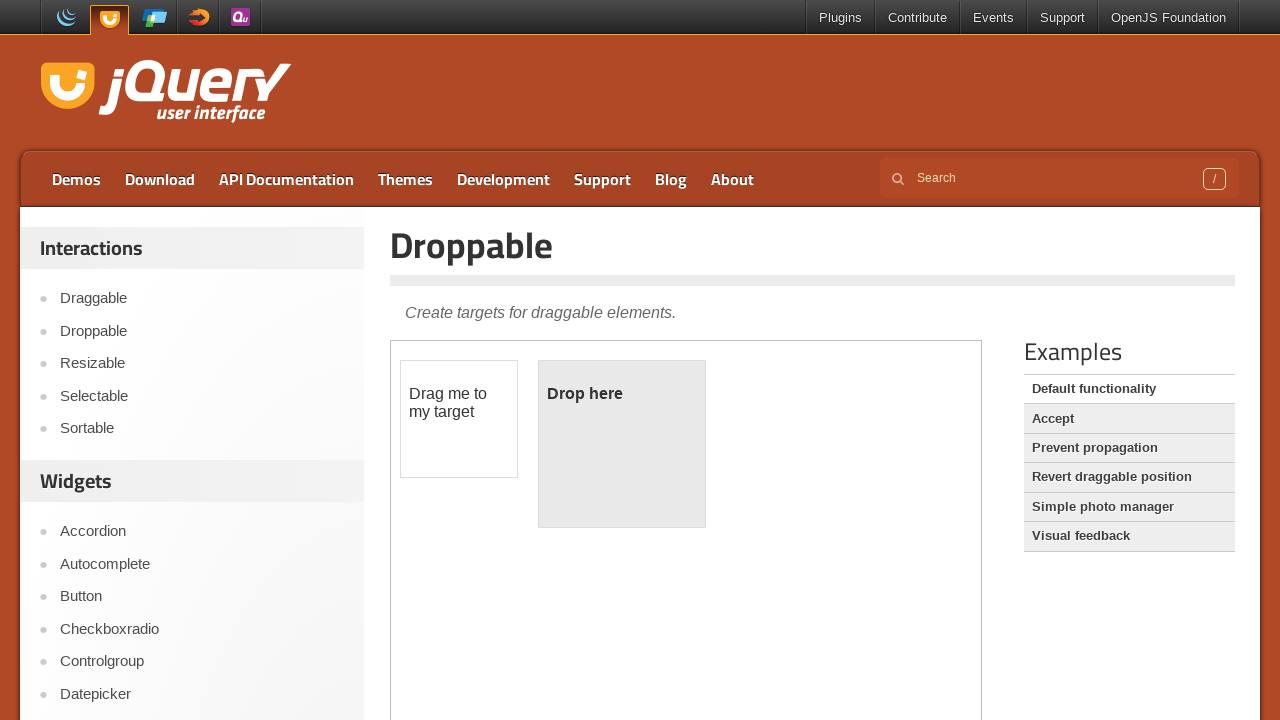

Retrieved bounding box for draggable element
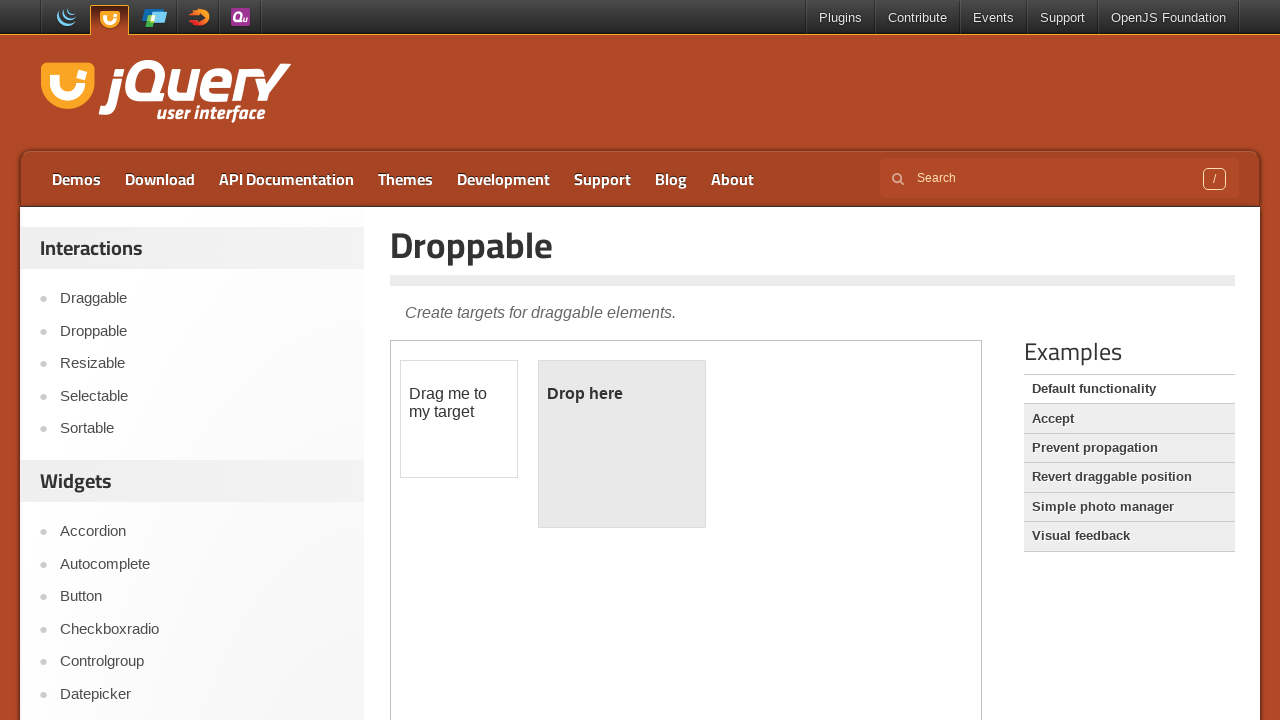

Retrieved bounding box for droppable element
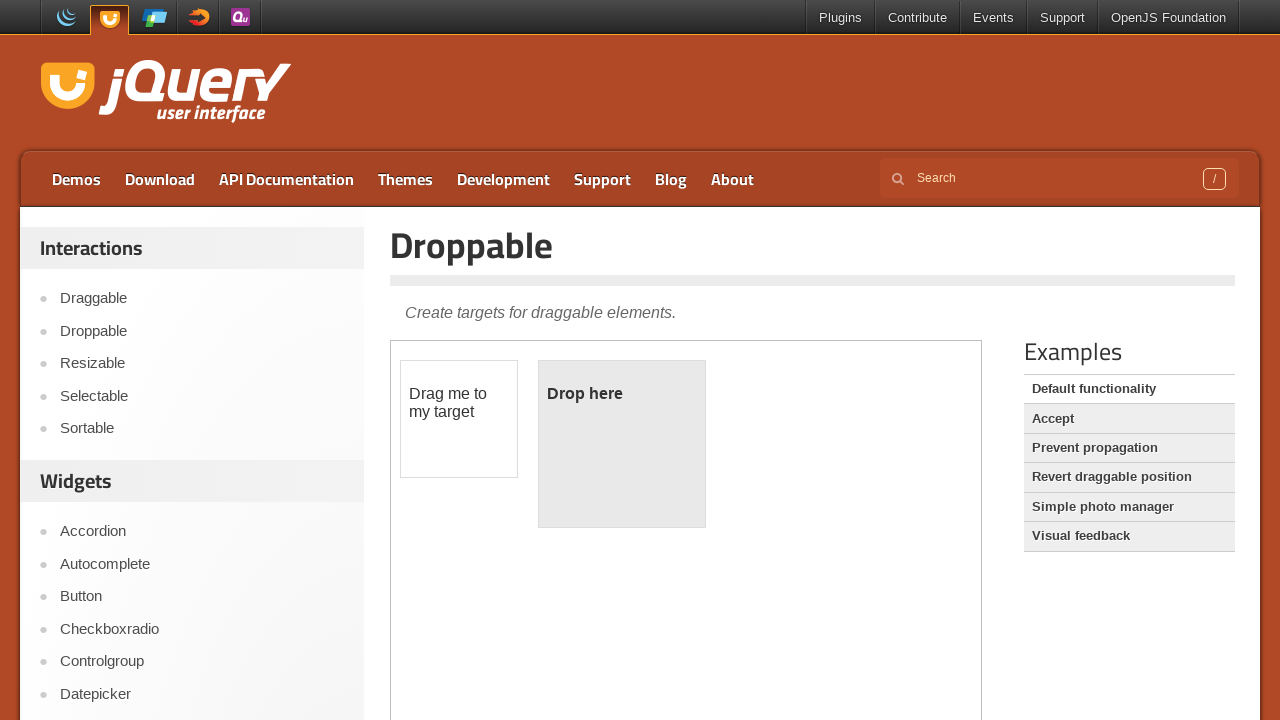

Moved mouse to center of draggable element at (459, 419)
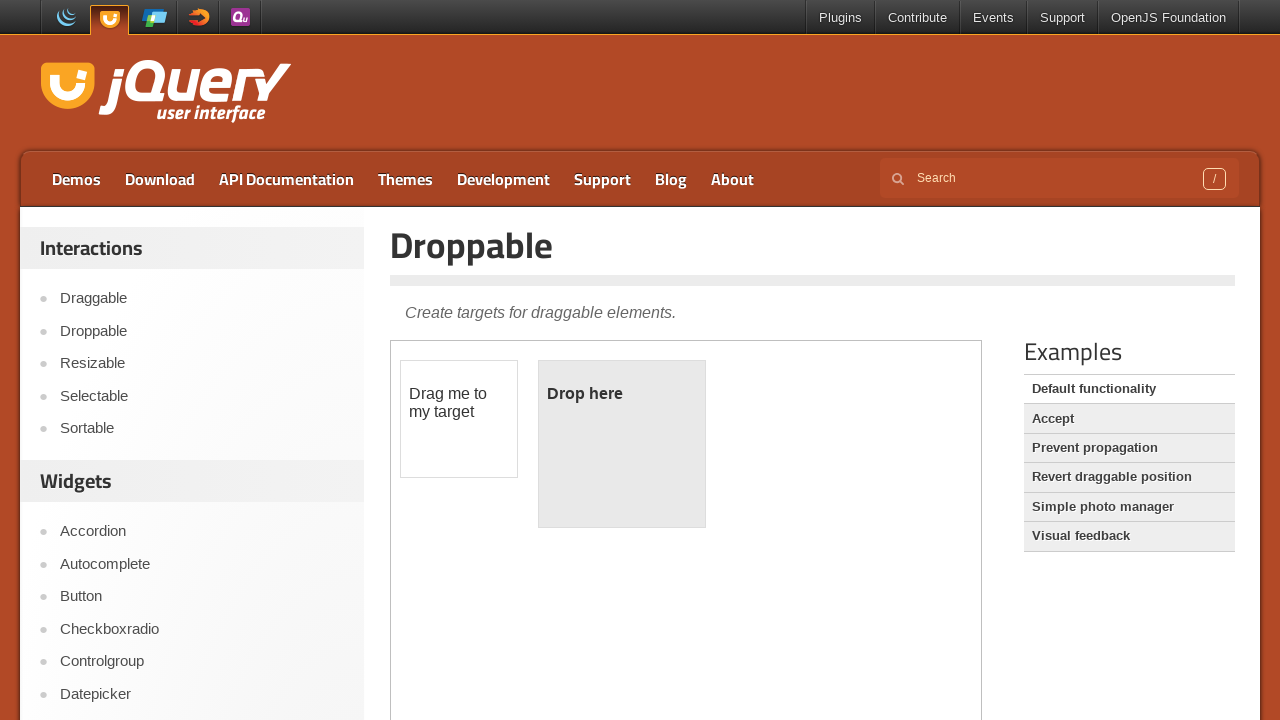

Pressed mouse button down to initiate drag at (459, 419)
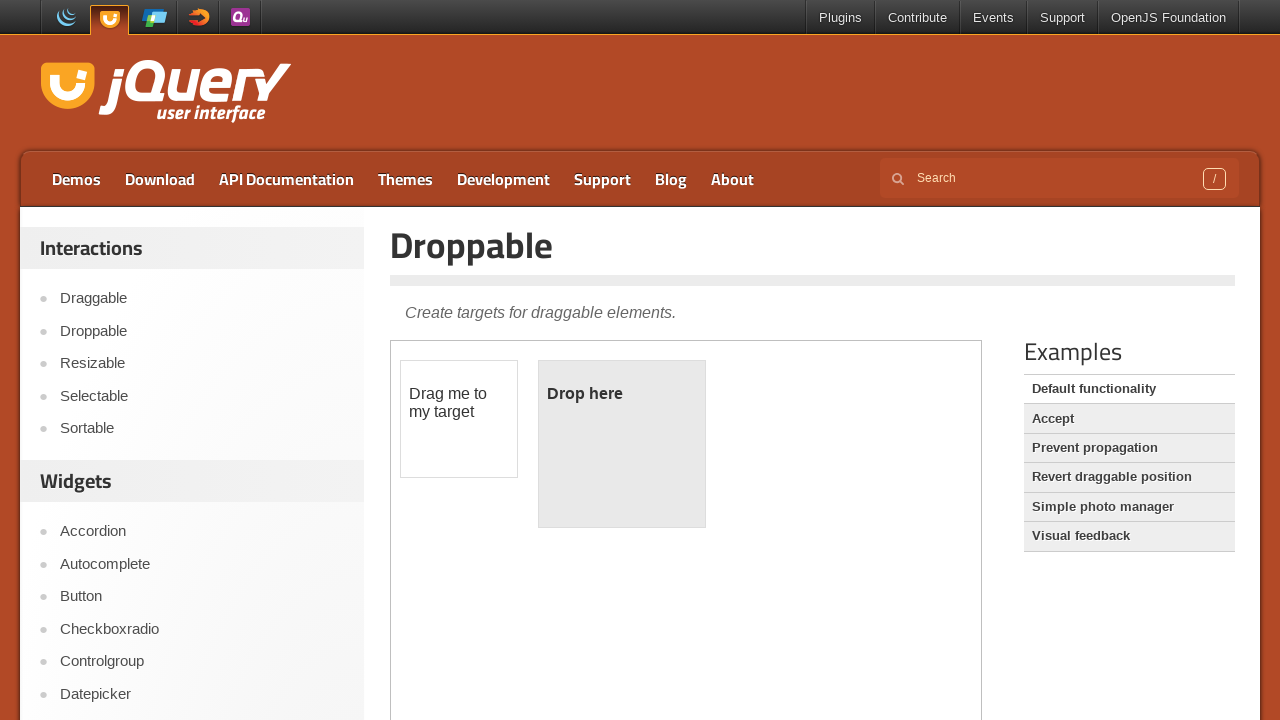

Dragged element to center of droppable area with 10 intermediate steps at (622, 444)
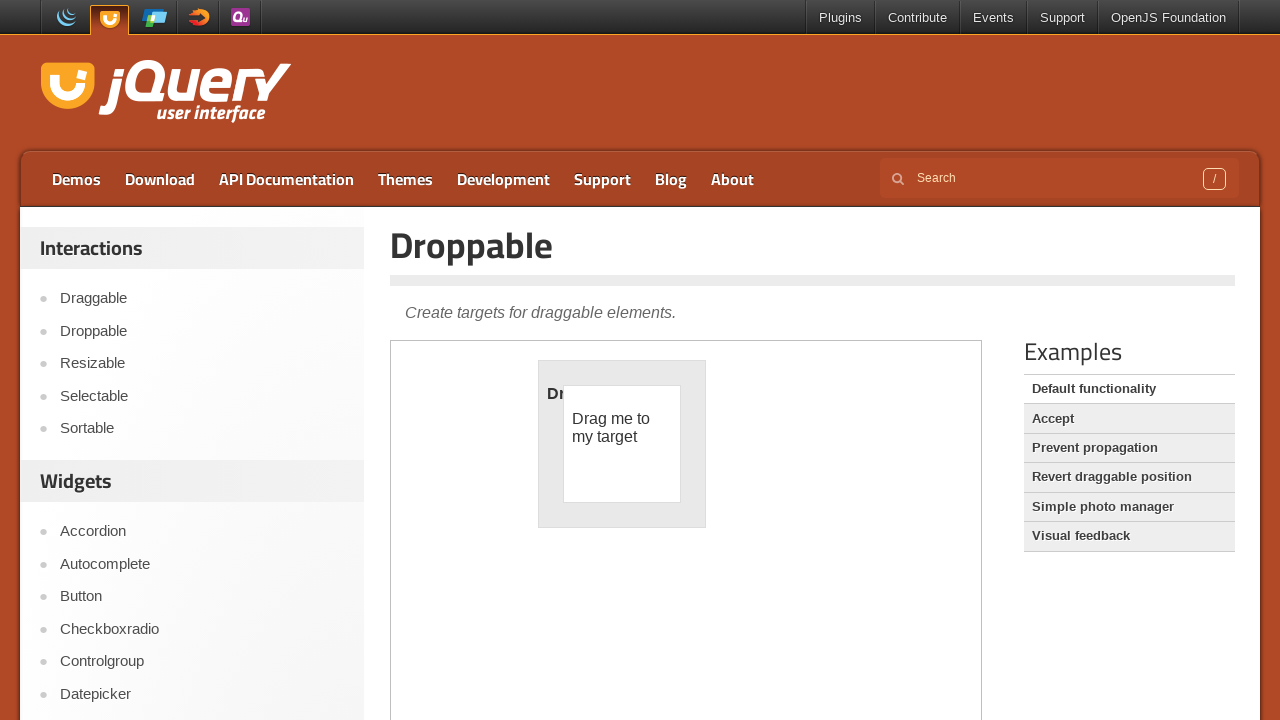

Released mouse button to complete drag-and-drop at (622, 444)
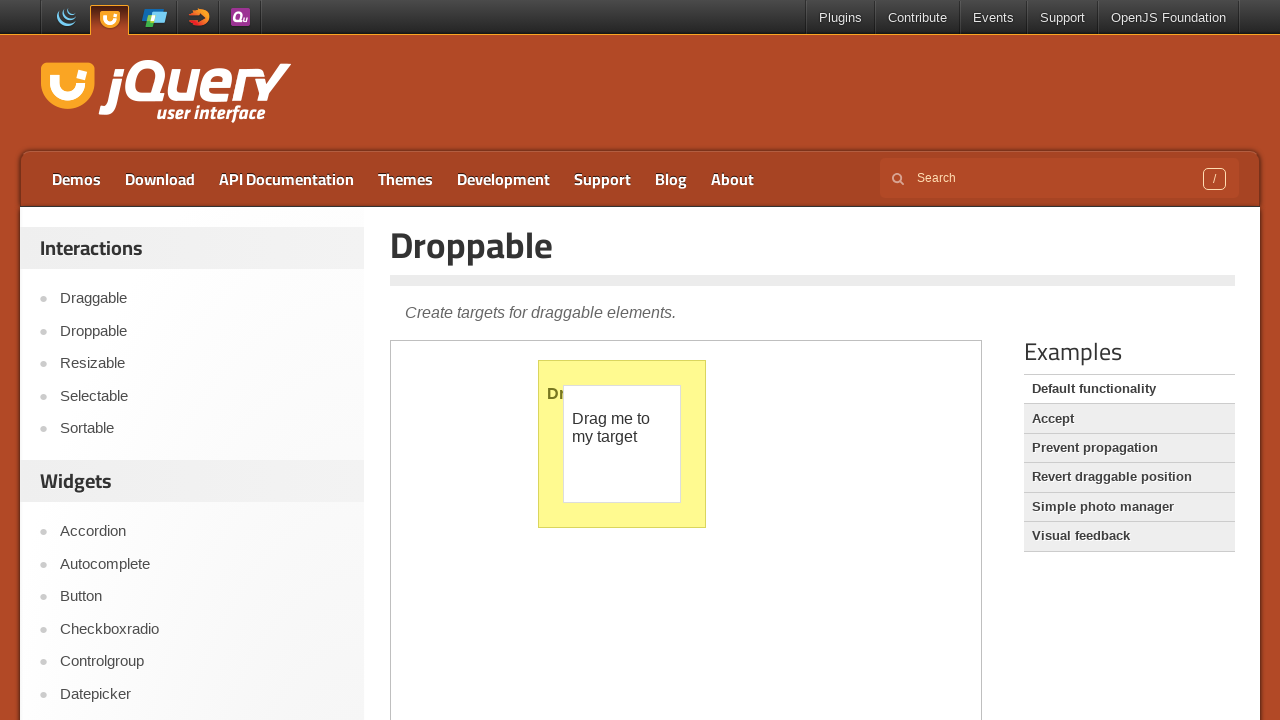

Verified that droppable element contains 'Dropped!' text
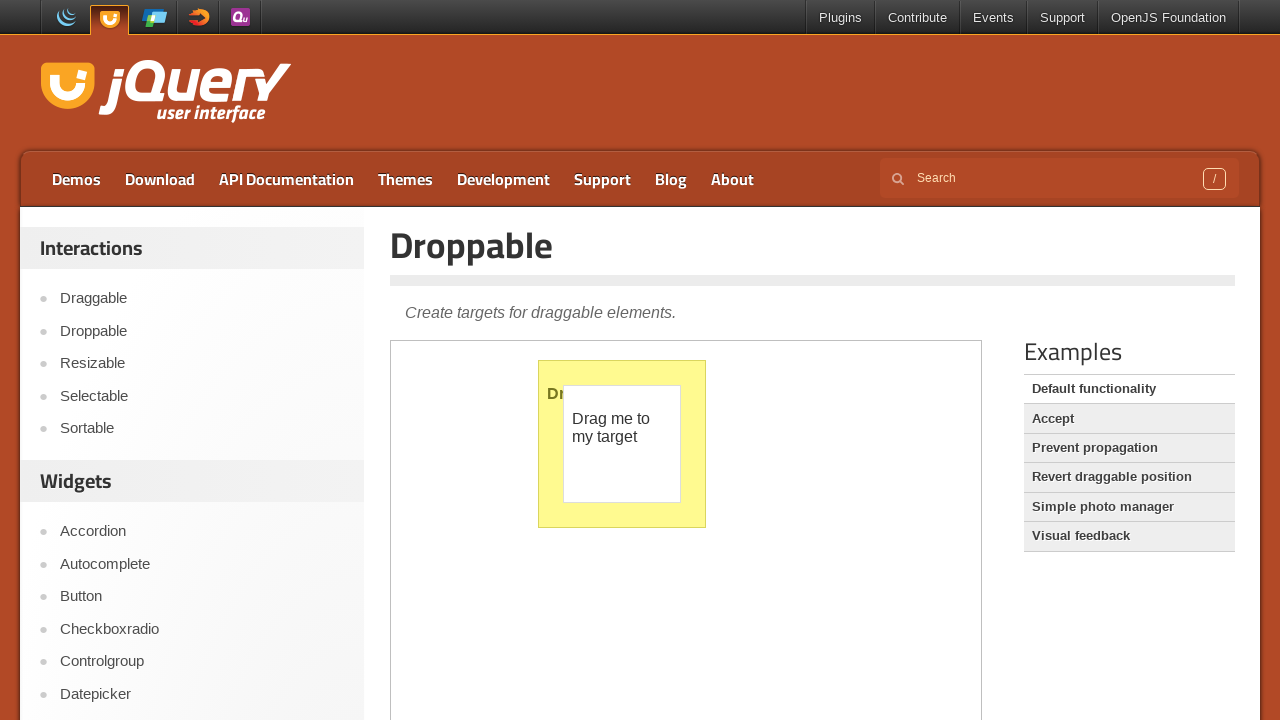

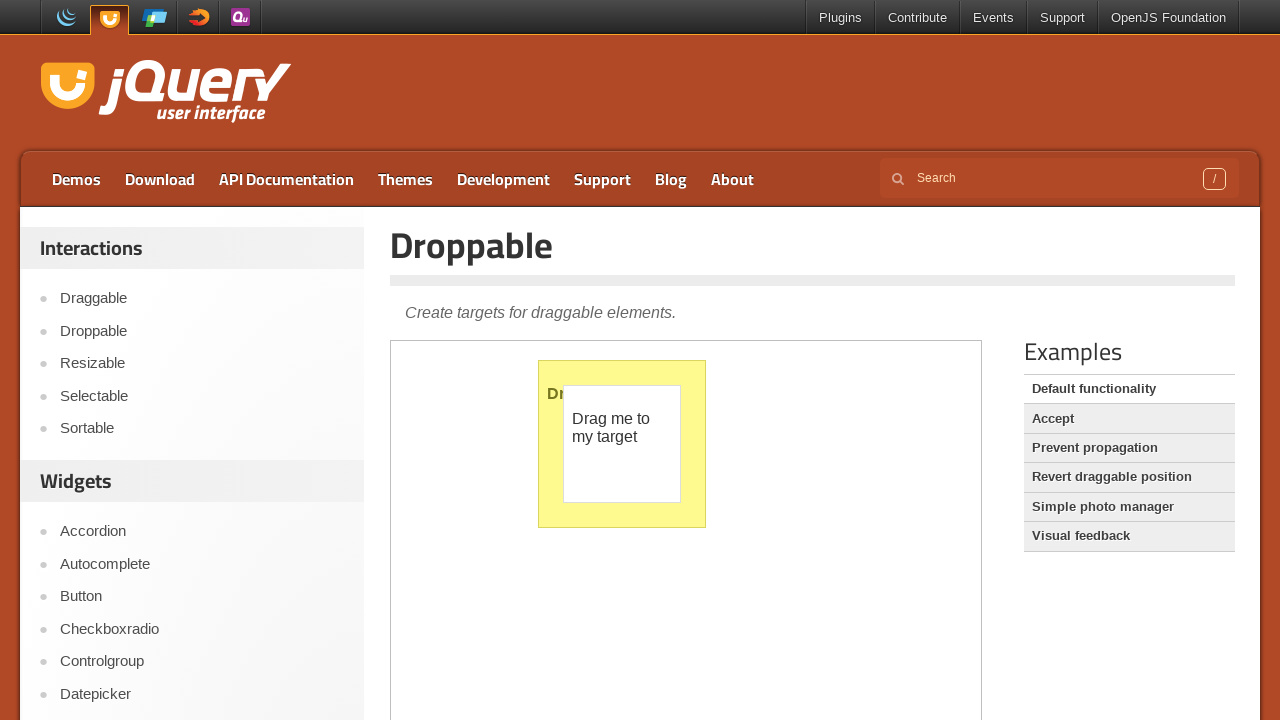